Tests dynamic loading by clicking start button and waiting for hello text to become visible within 10 seconds

Starting URL: http://the-internet.herokuapp.com/dynamic_loading/2

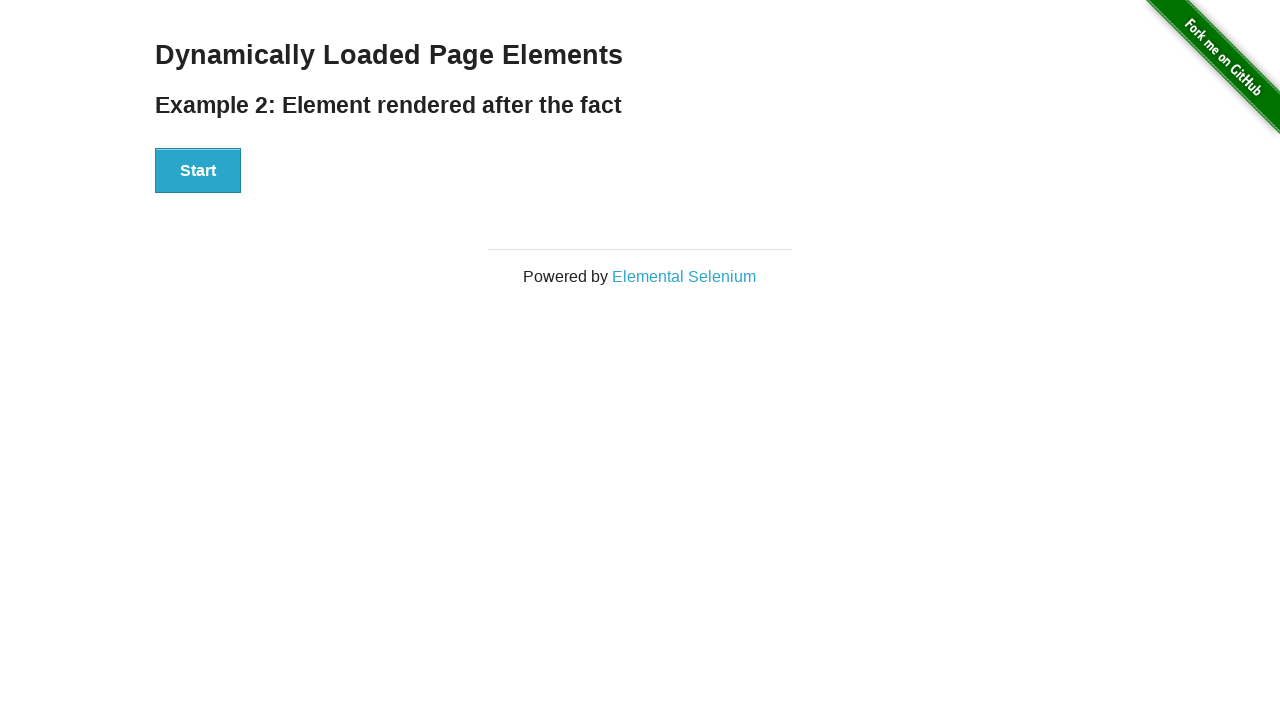

Clicked Start button to trigger dynamic loading at (198, 171) on xpath=//button[text()='Start']
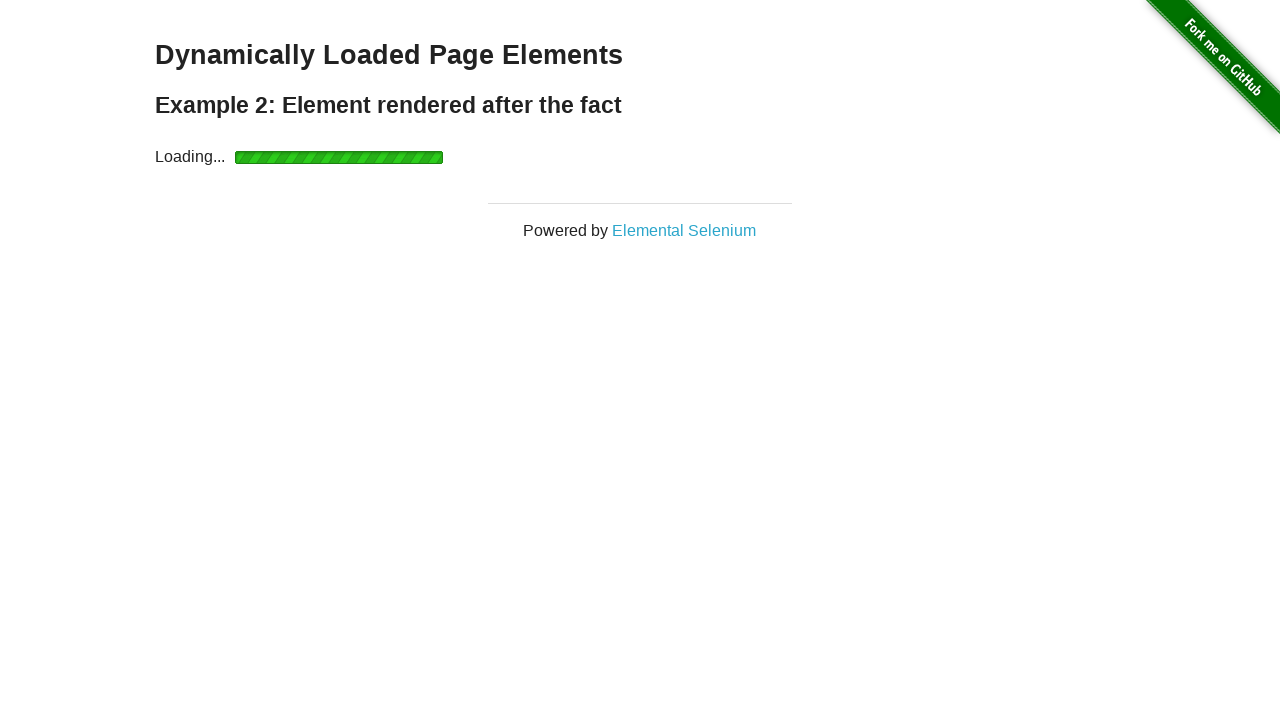

Hello World text became visible within 10 seconds
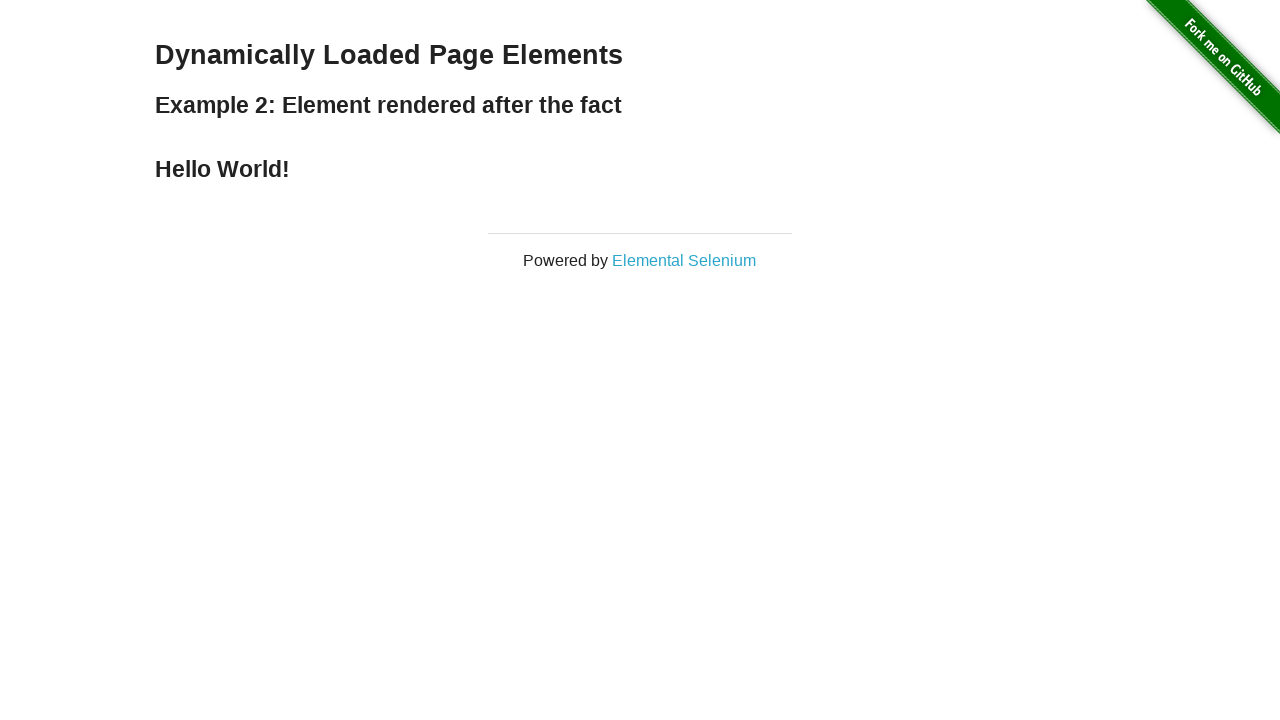

Verified Hello World text content is correct
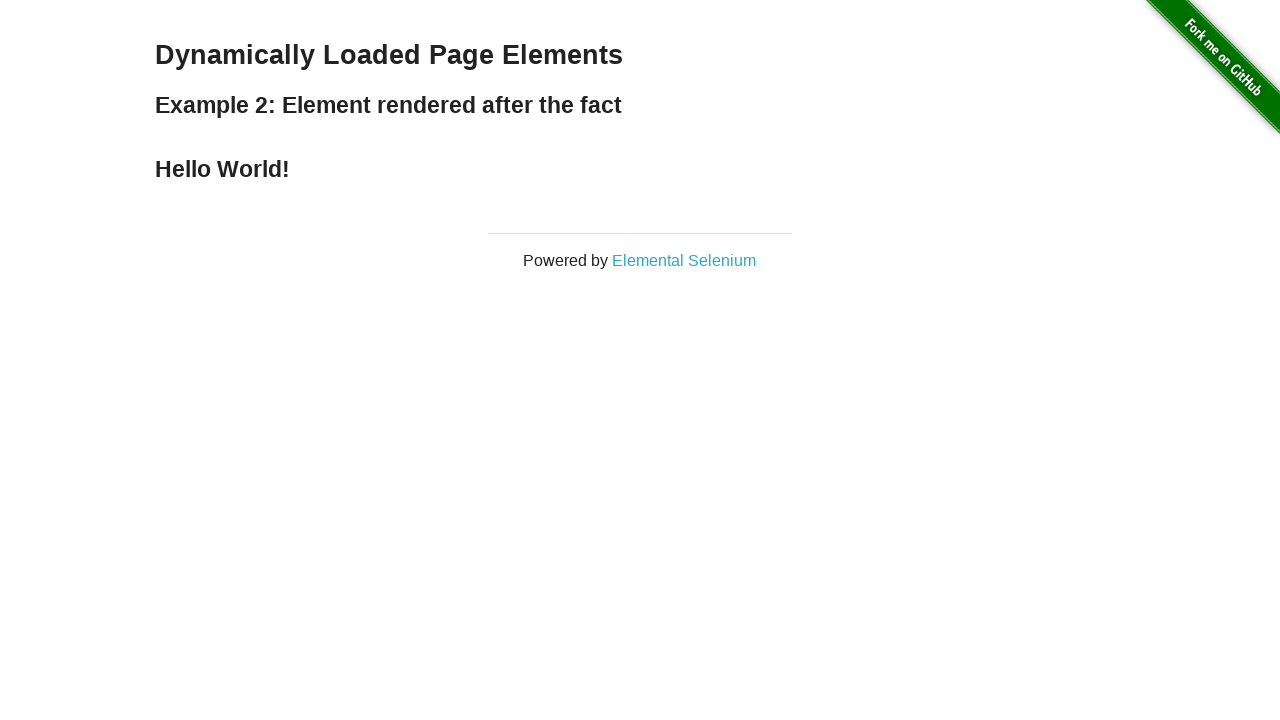

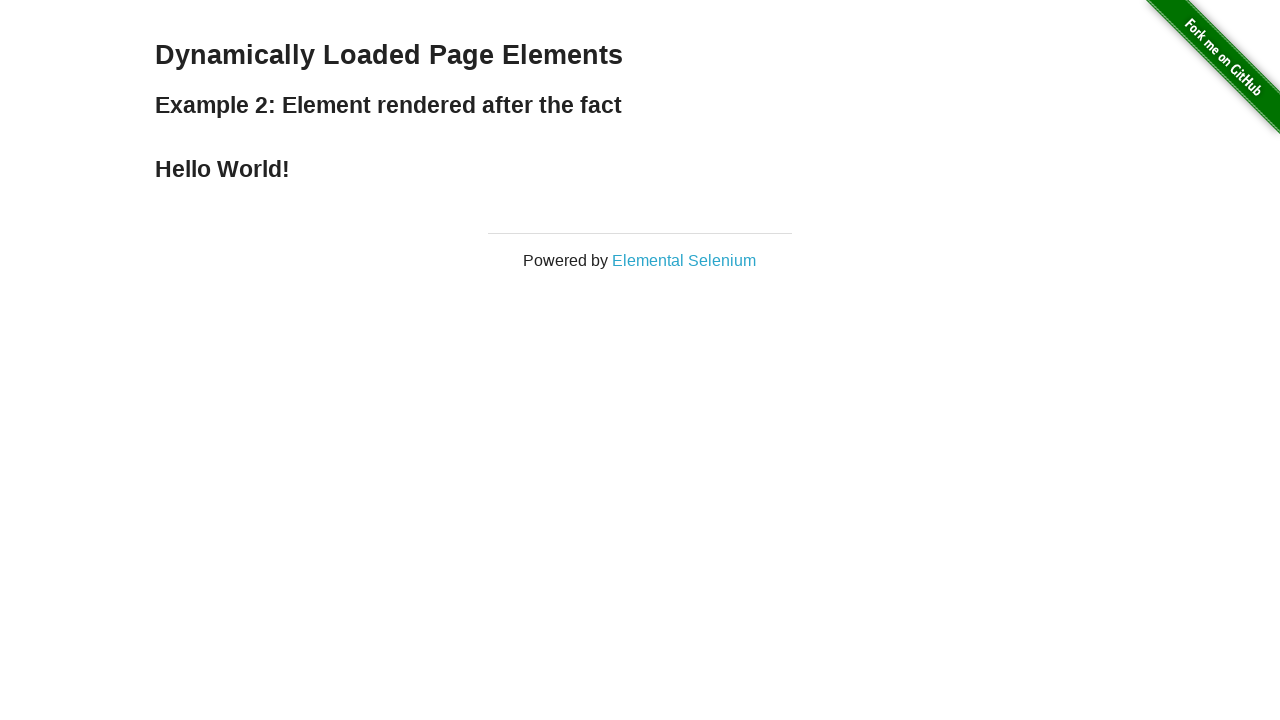